Tests mortgage calculator by clearing and entering a new home value in the input field

Starting URL: https://www.mortgagecalculator.org/

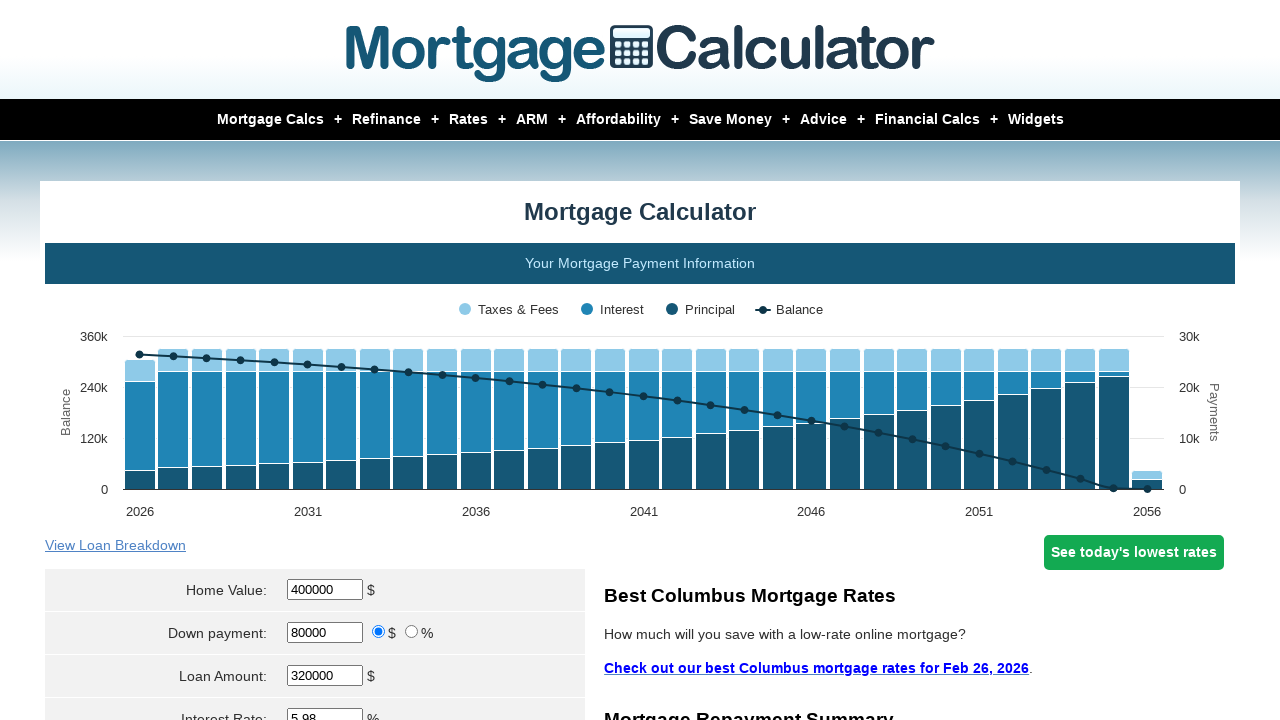

Located home value input field
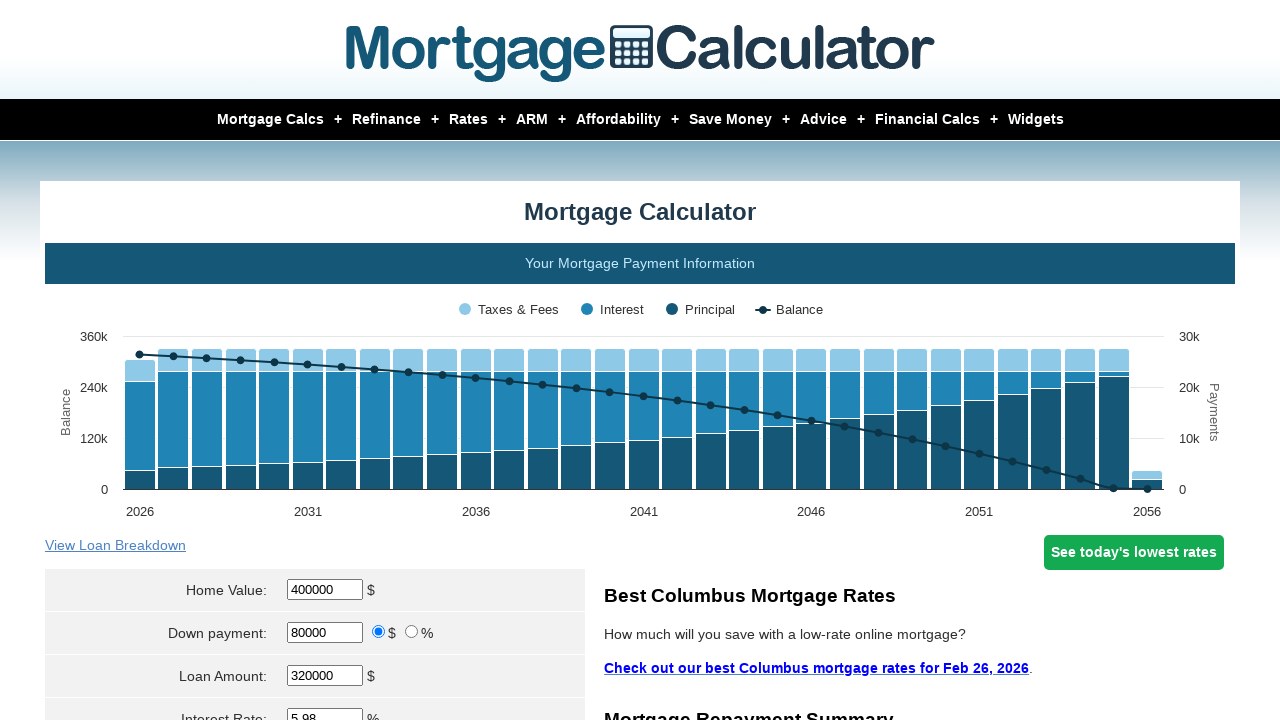

Cleared existing home value from input field on #homeval
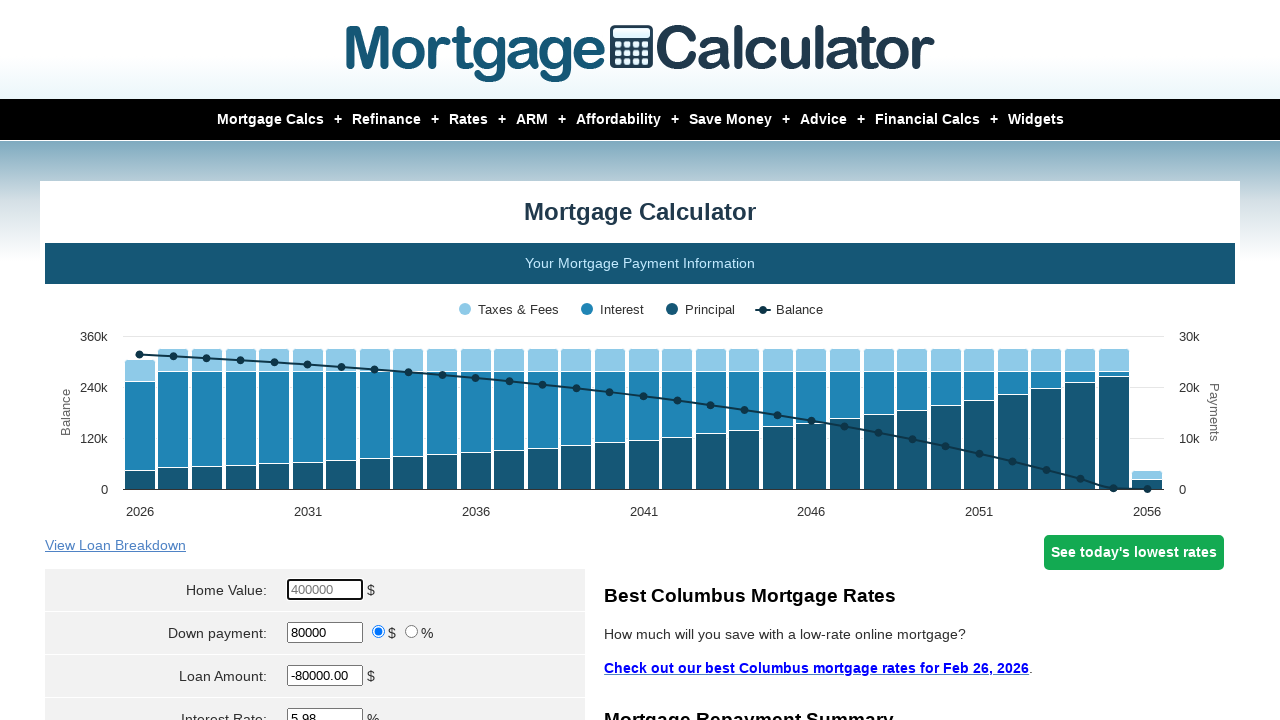

Entered new home value of 900000 in the input field on #homeval
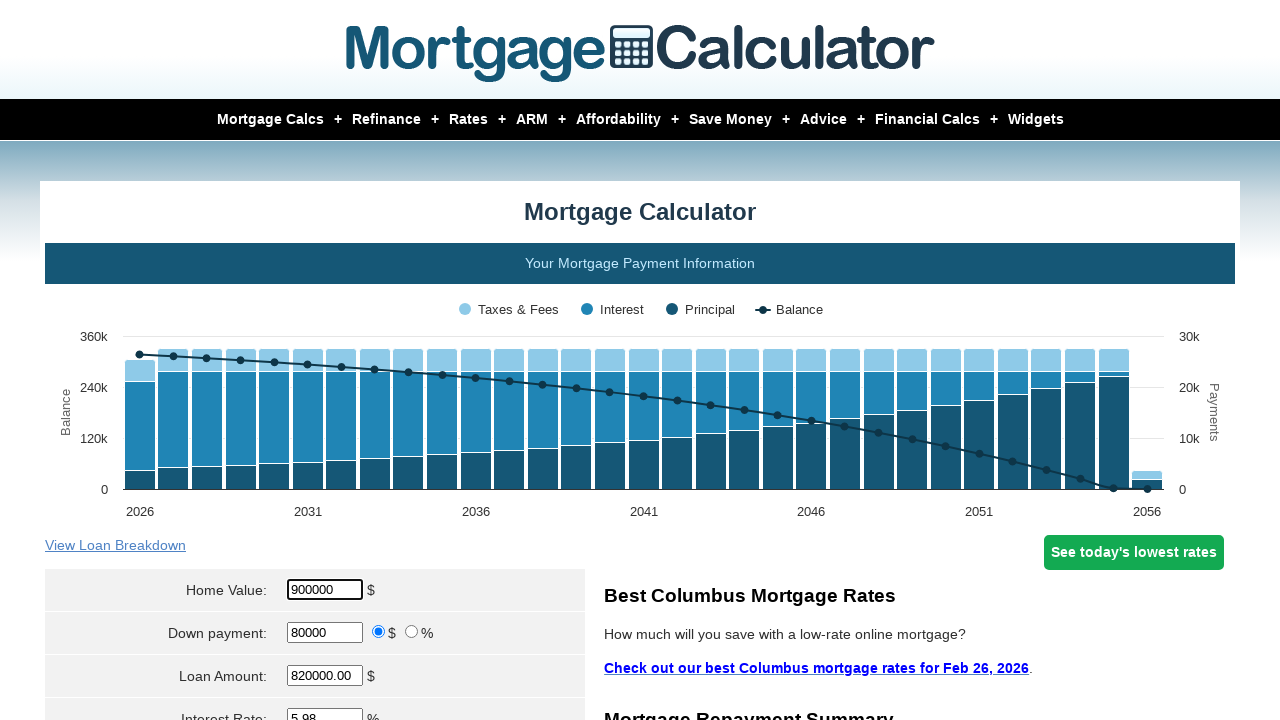

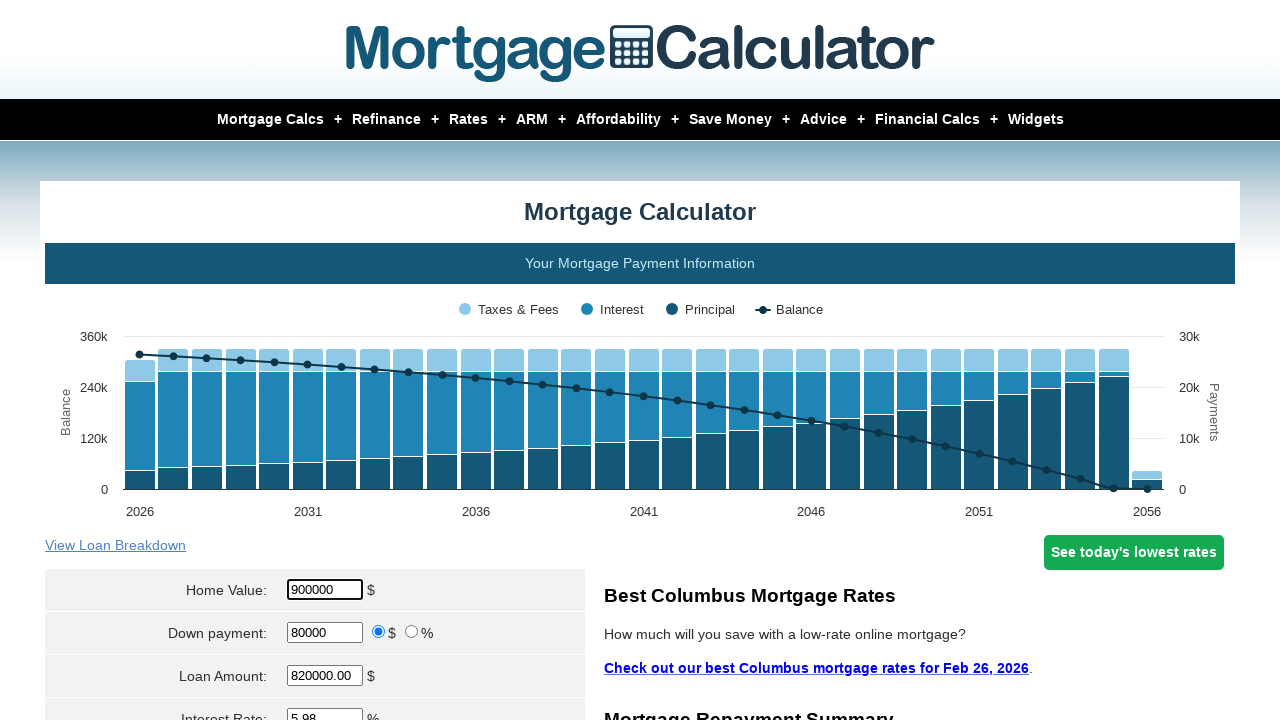